Tests window handling functionality by clicking a button that opens a new browser window, then switches to the new window.

Starting URL: https://www.hyrtutorials.com/p/window-handles-practice.html

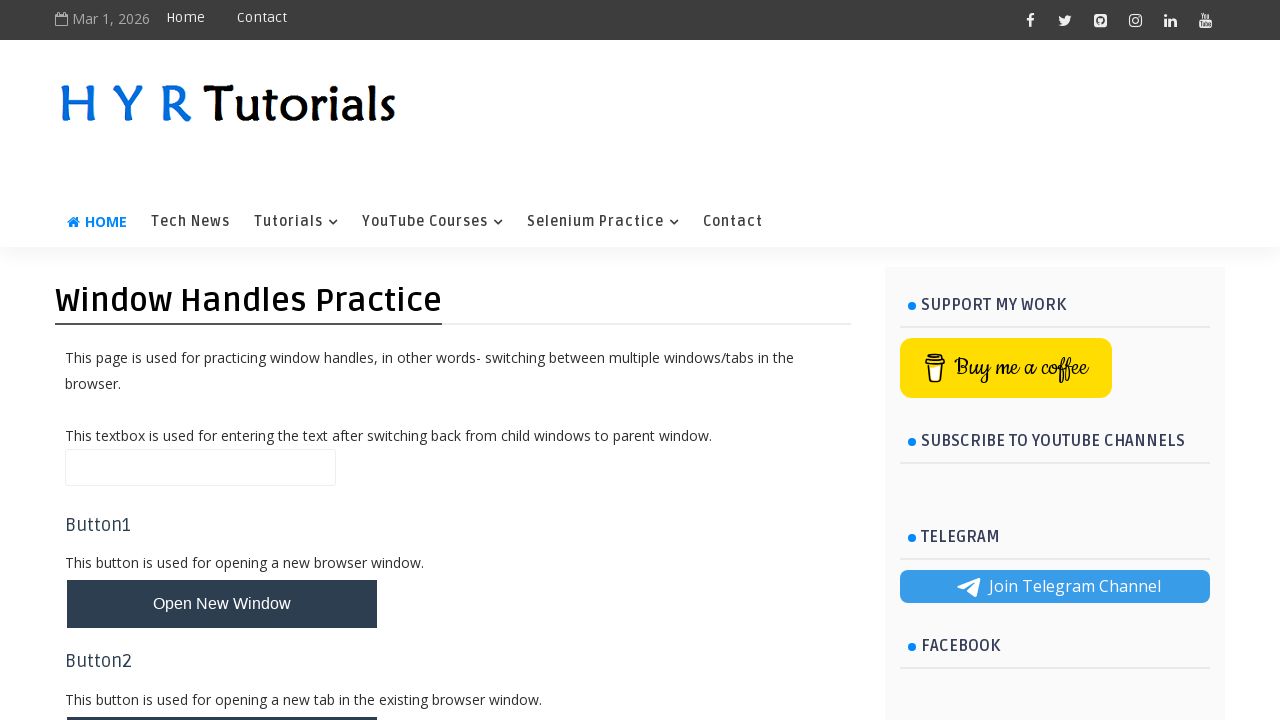

Clicked button to open new window at (222, 604) on button#newWindowBtn
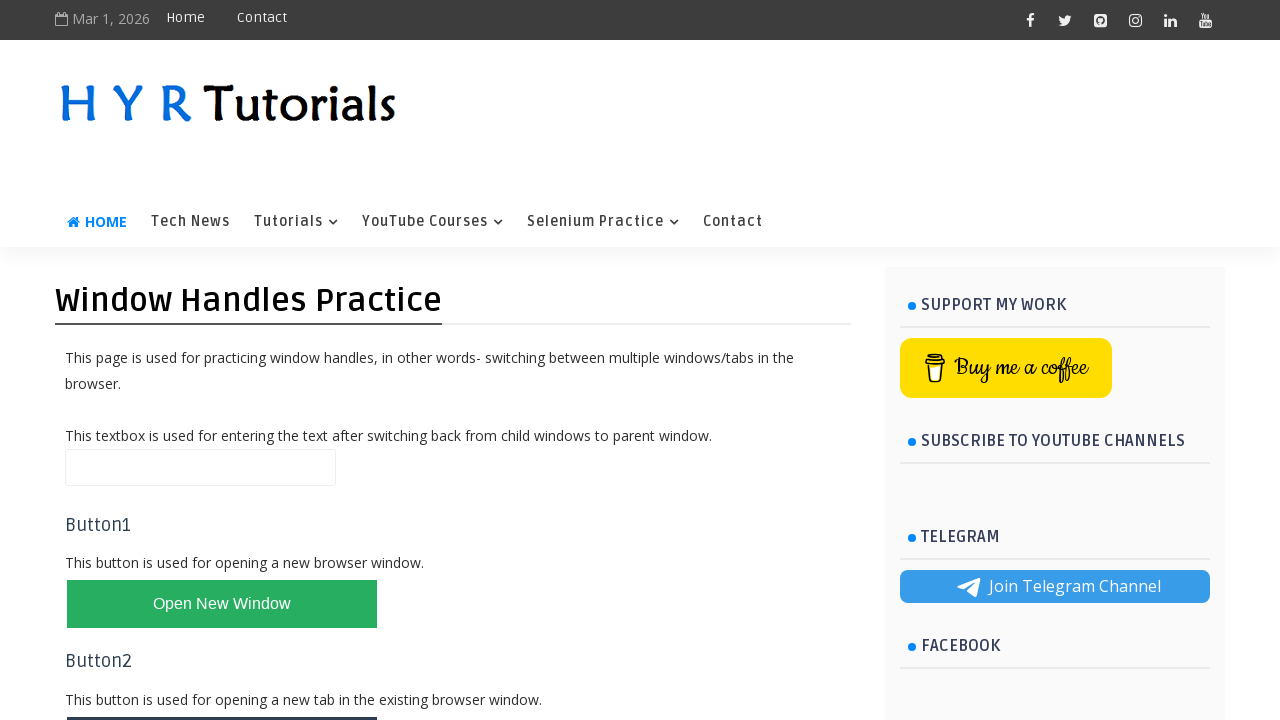

New window opened and captured
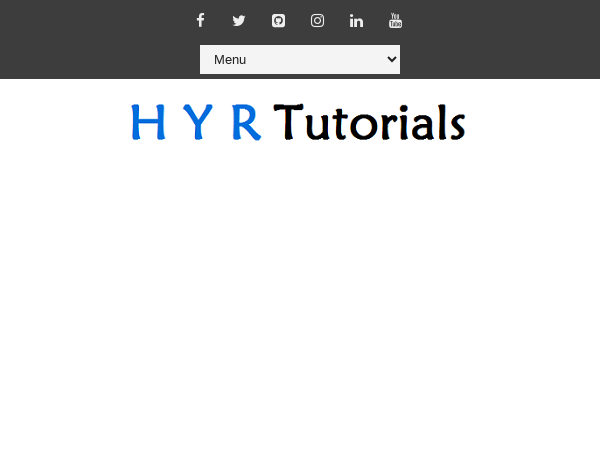

New window finished loading
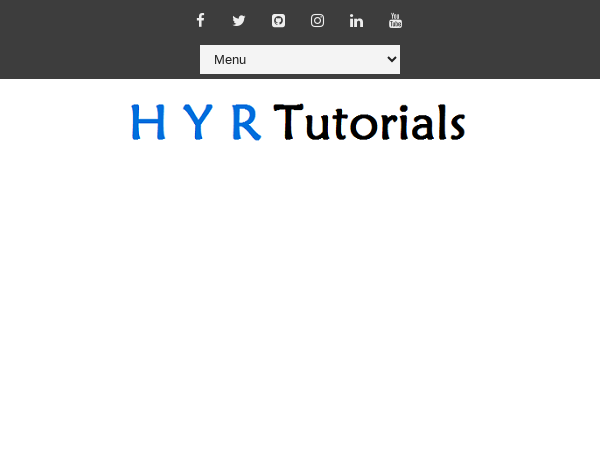

Switched focus to new window
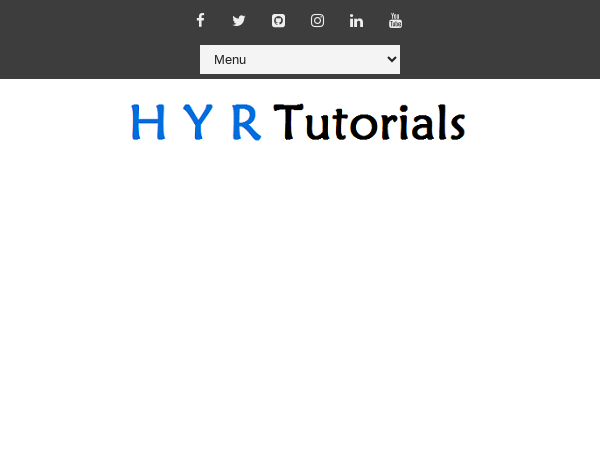

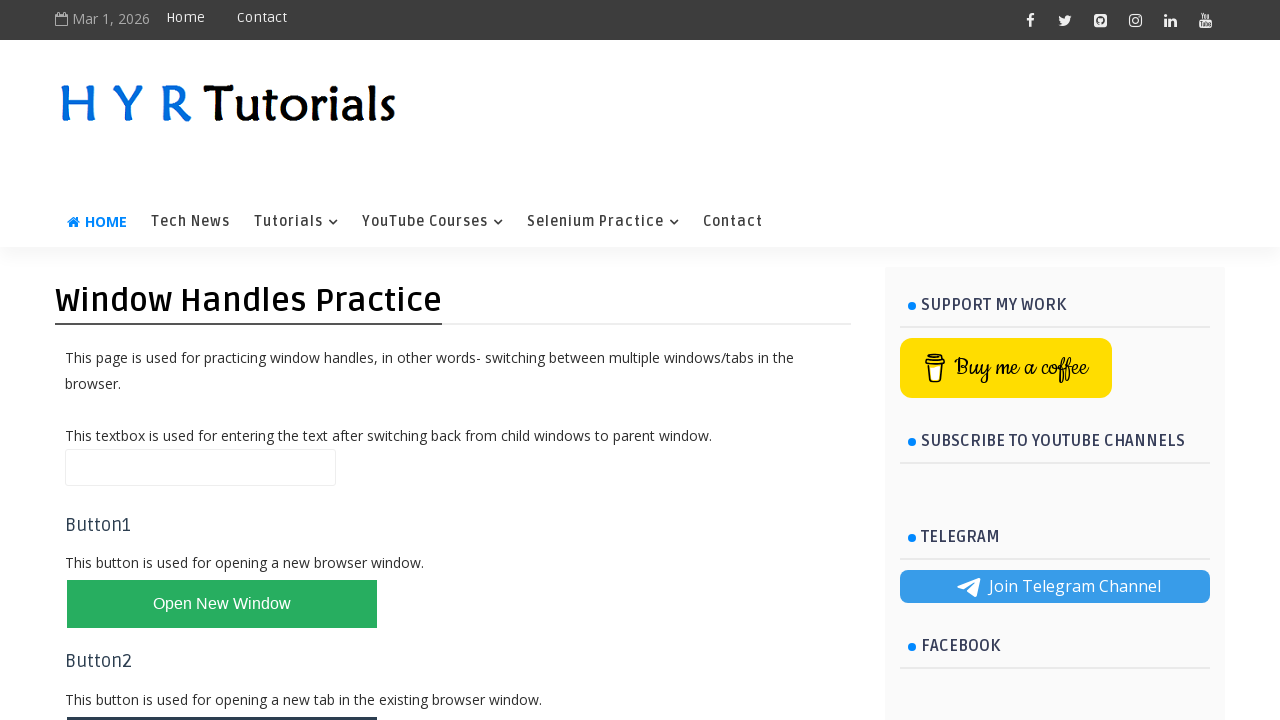